Tests a JavaScript prompt dialog by clicking the JS Prompt button, entering text, and accepting the alert

Starting URL: http://the-internet.herokuapp.com/javascript_alerts

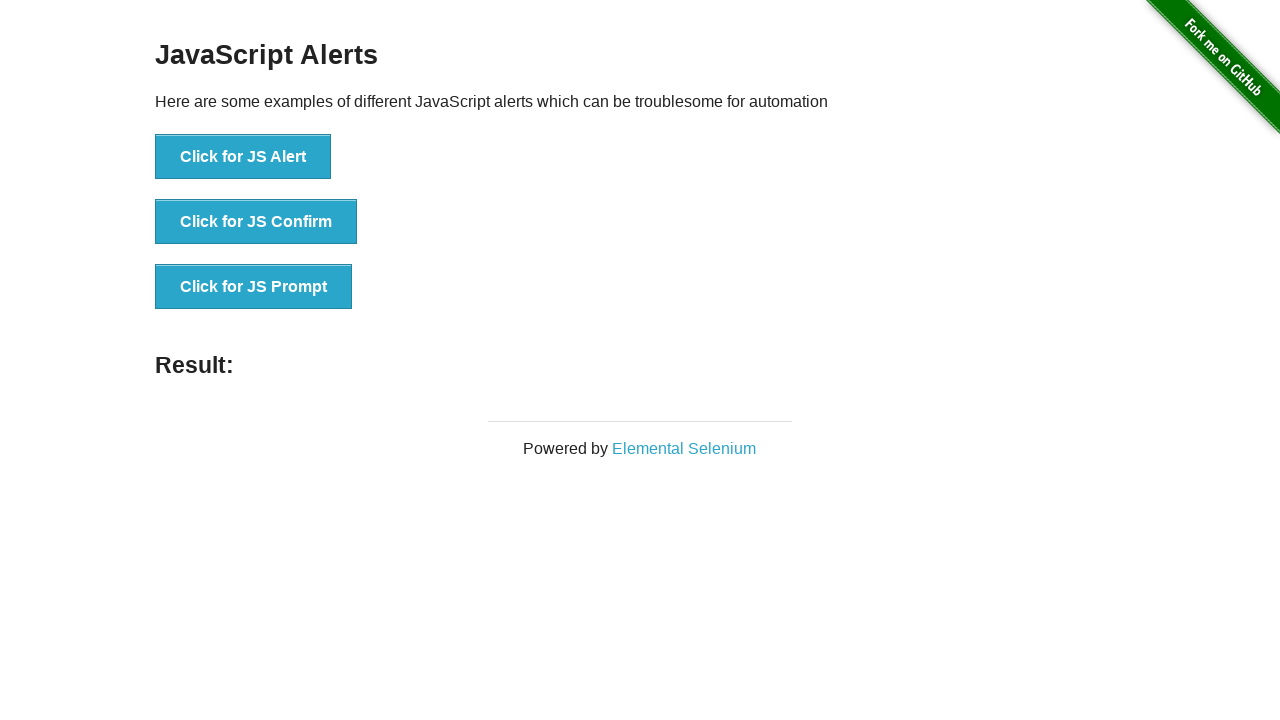

Set up dialog handler to accept prompt with text 'Hello'
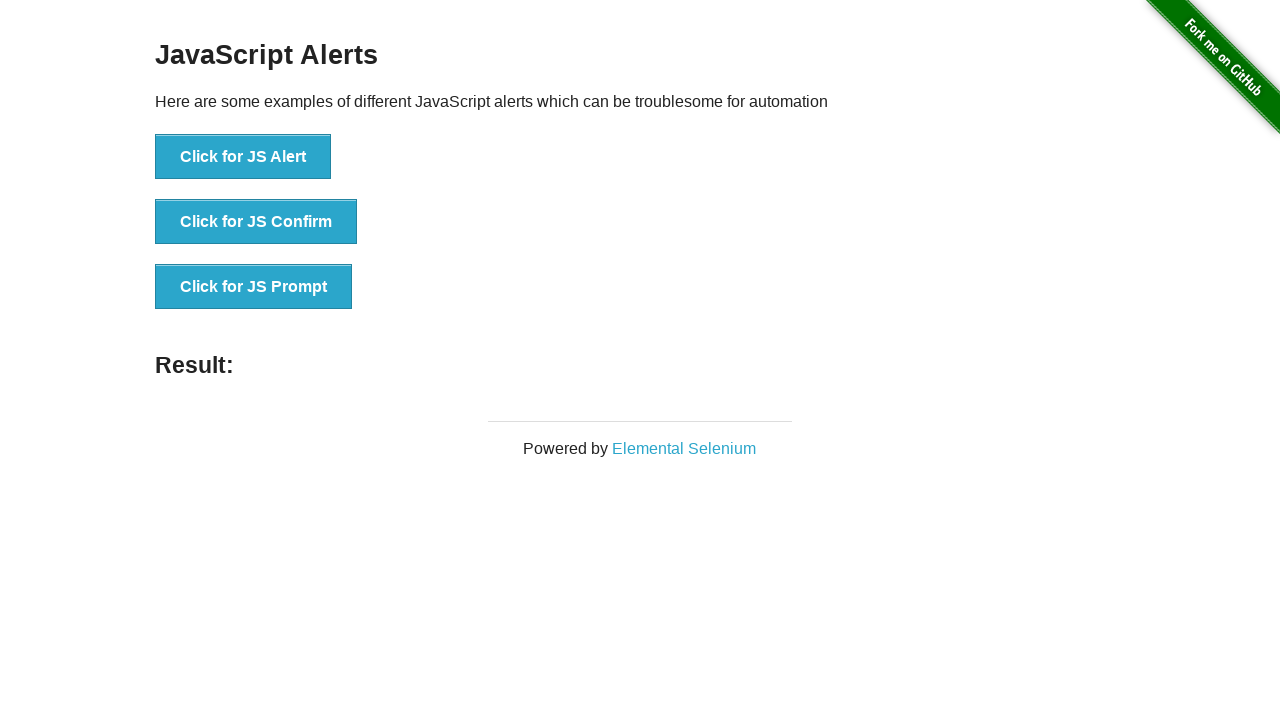

Clicked JS Prompt button to trigger prompt dialog at (254, 287) on button[onclick='jsPrompt()']
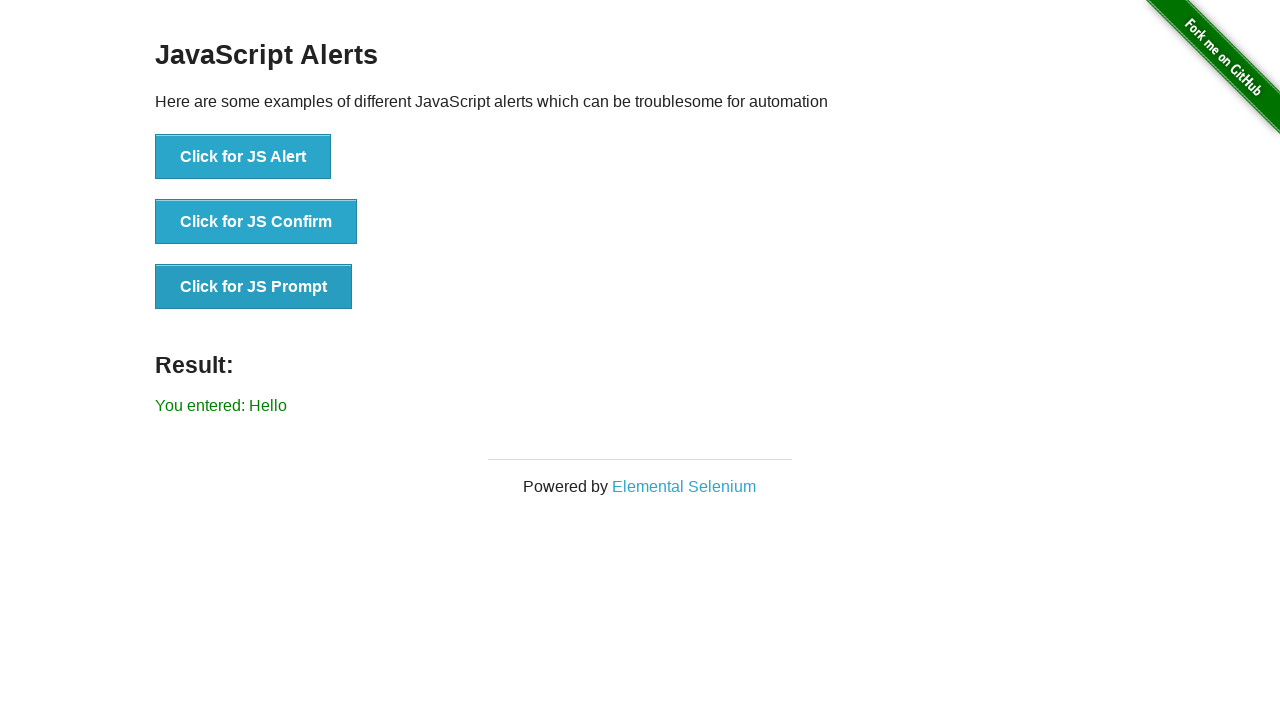

Waited for result element to appear after accepting prompt
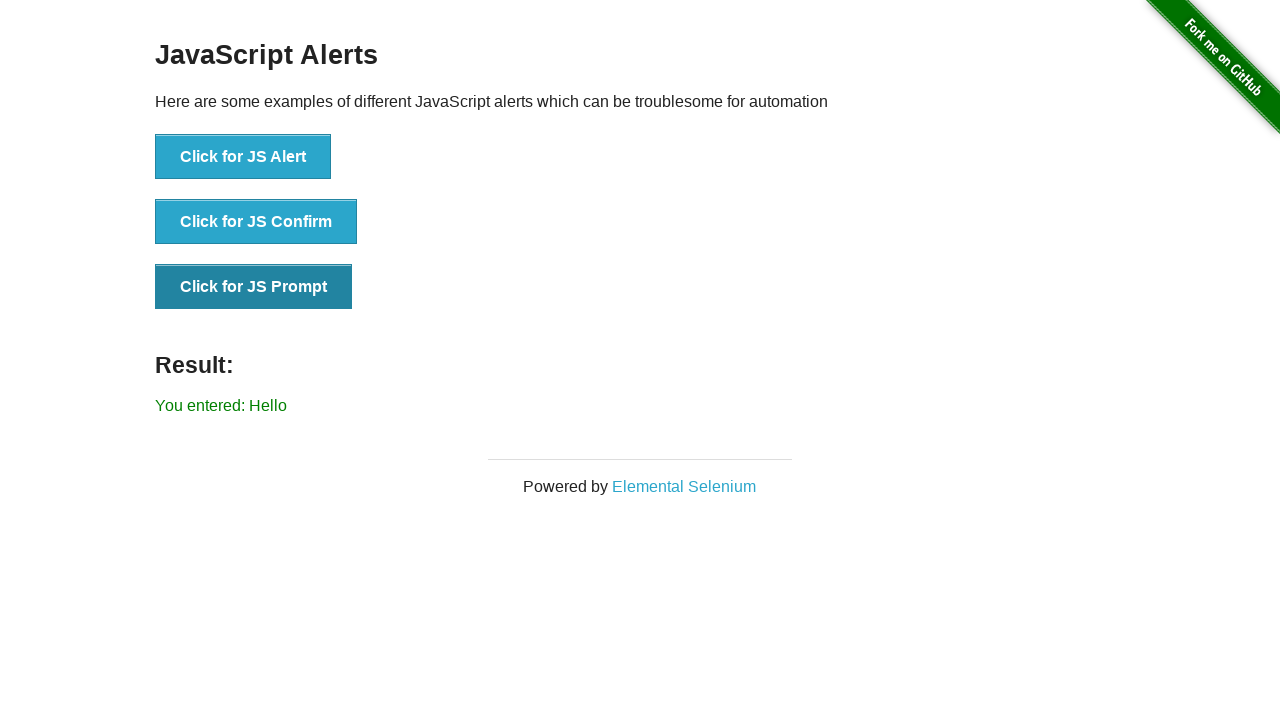

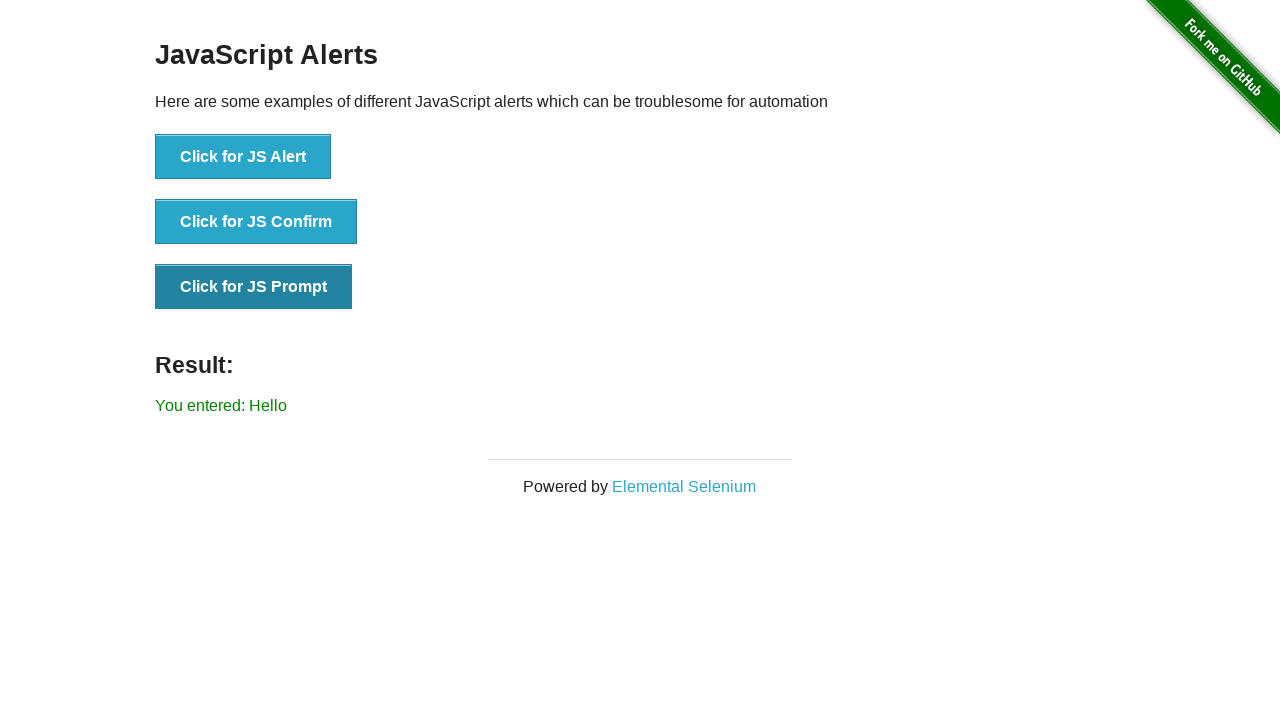